Tests that the 10-minute mail service loads correctly and displays a temporary email address in the address element

Starting URL: https://10mail.org/

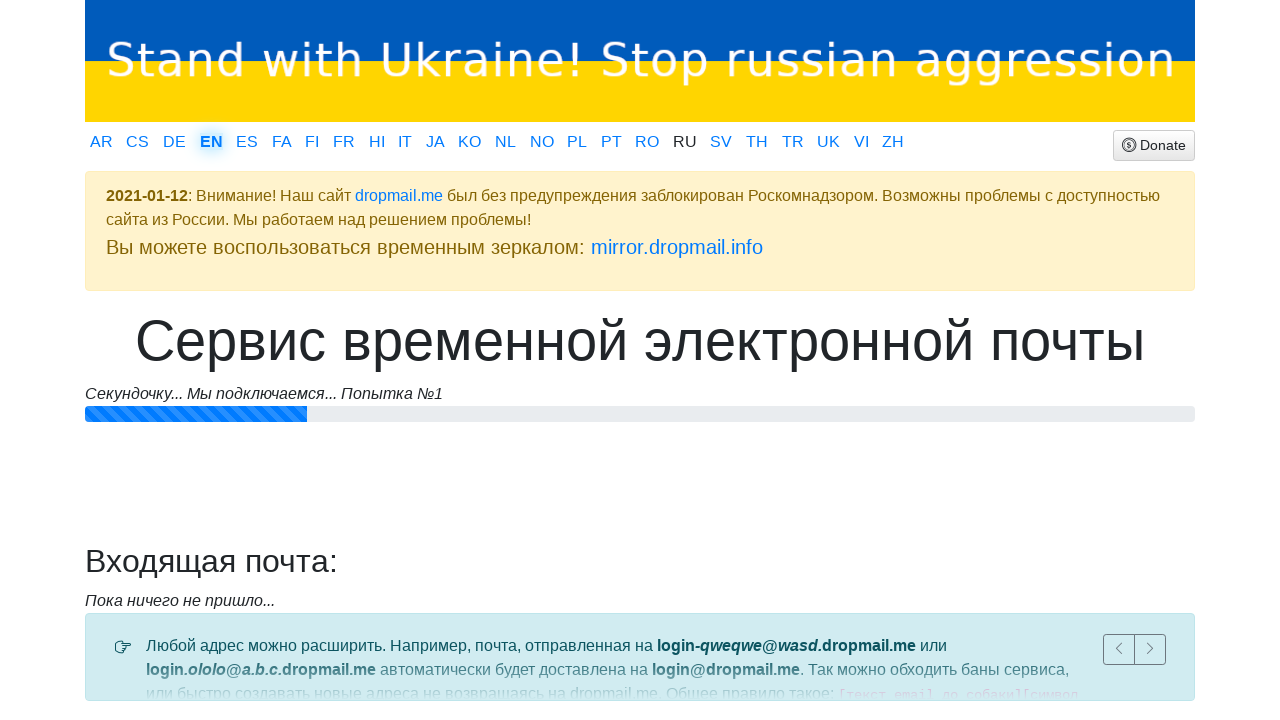

Waited for email address element (.address) to be present in DOM
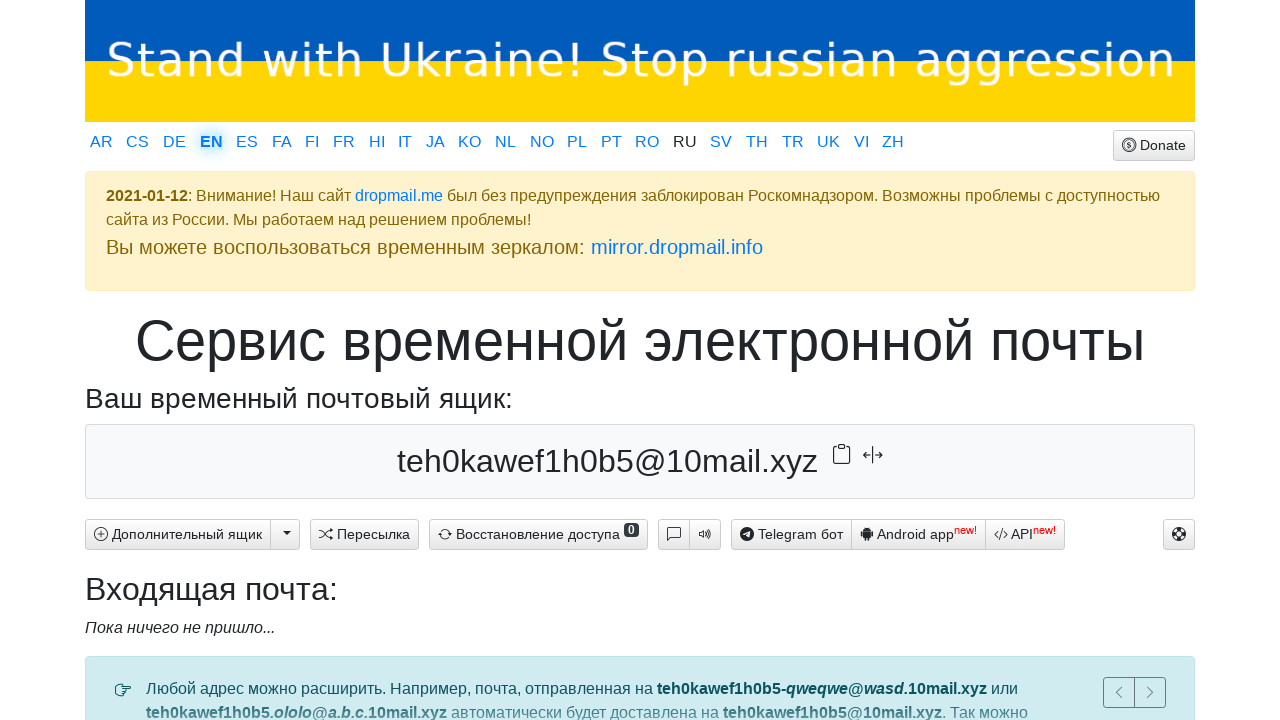

Located the email address element
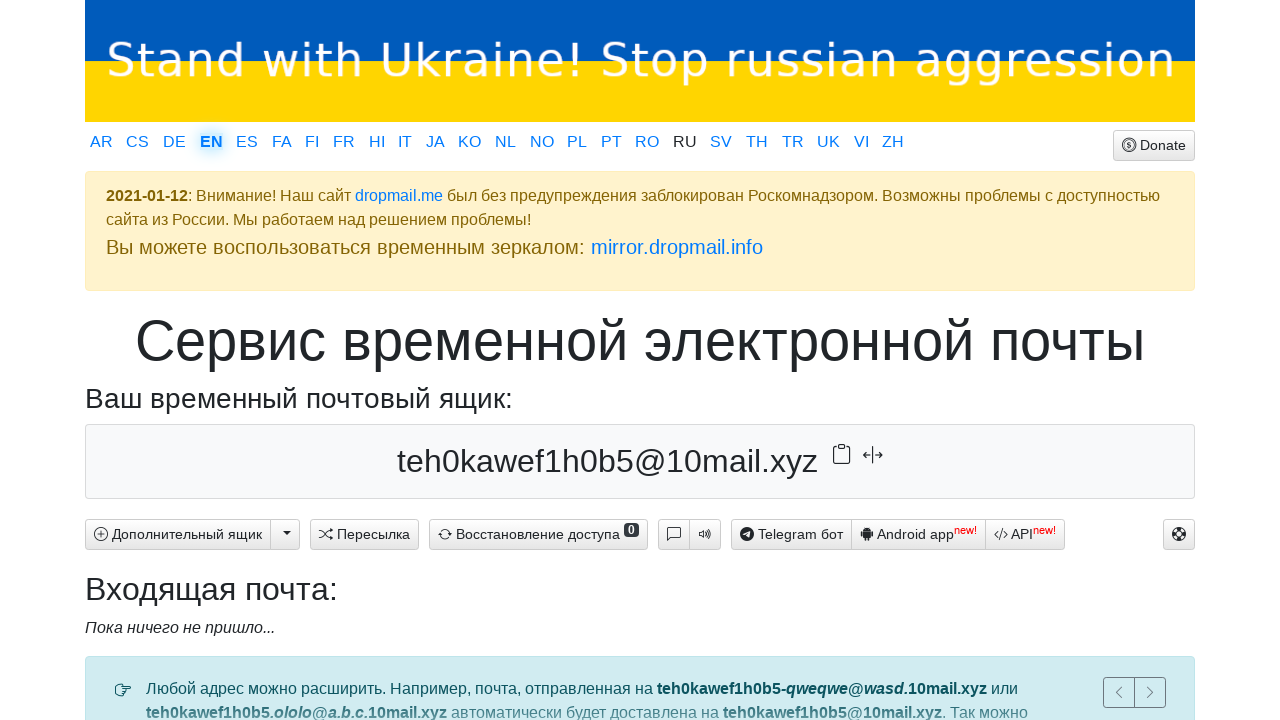

Waited for email address element to become visible
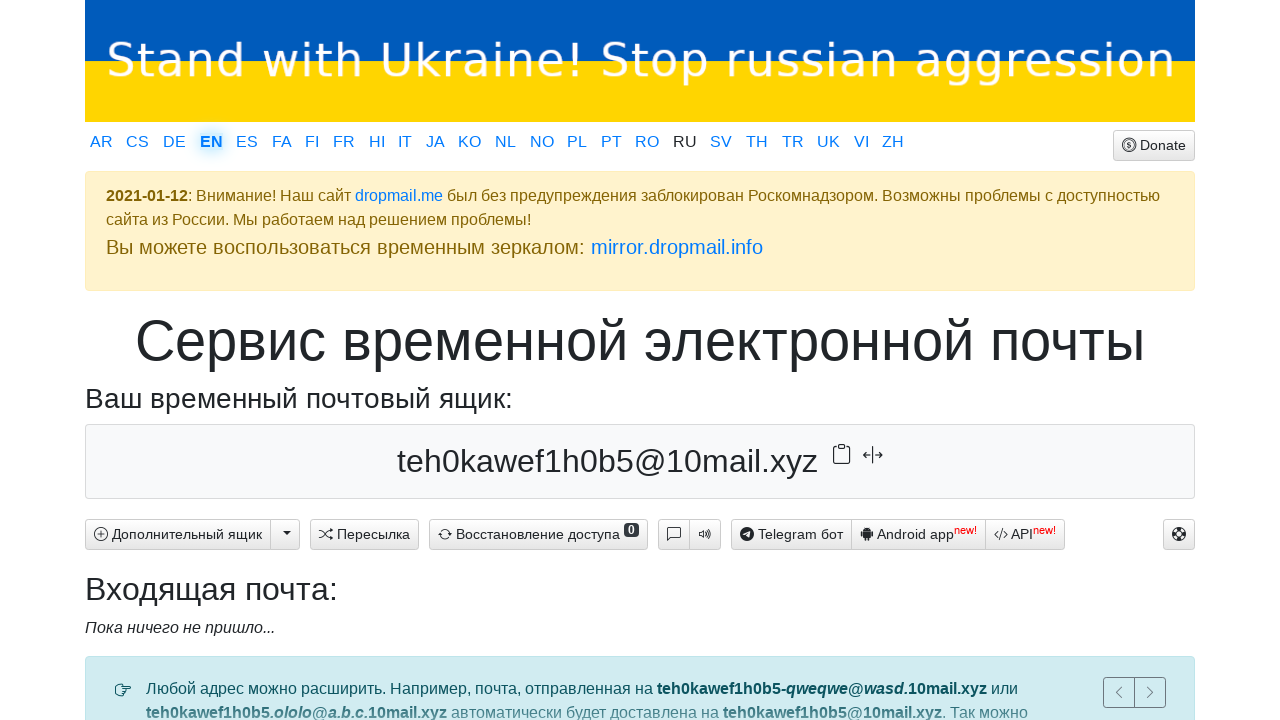

Retrieved email text content: 'teh0kawef1h0b5@10mail.xyz'
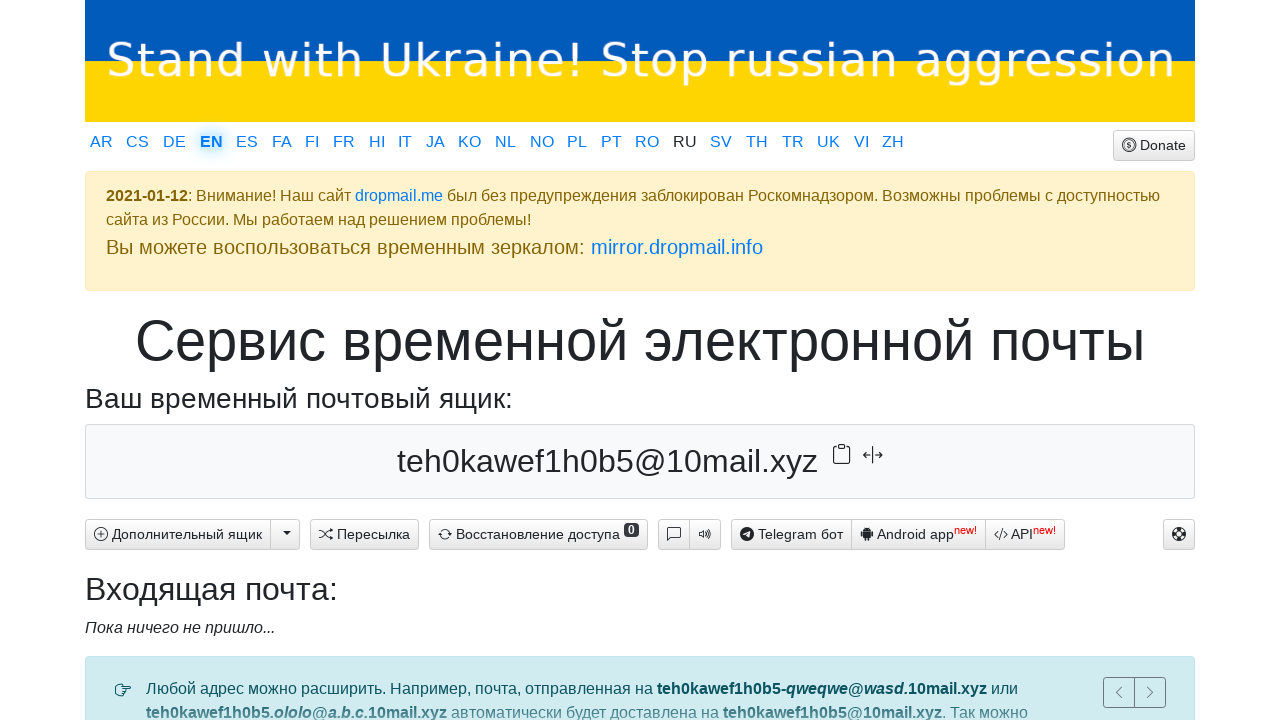

Asserted that email address is not empty and contains valid text
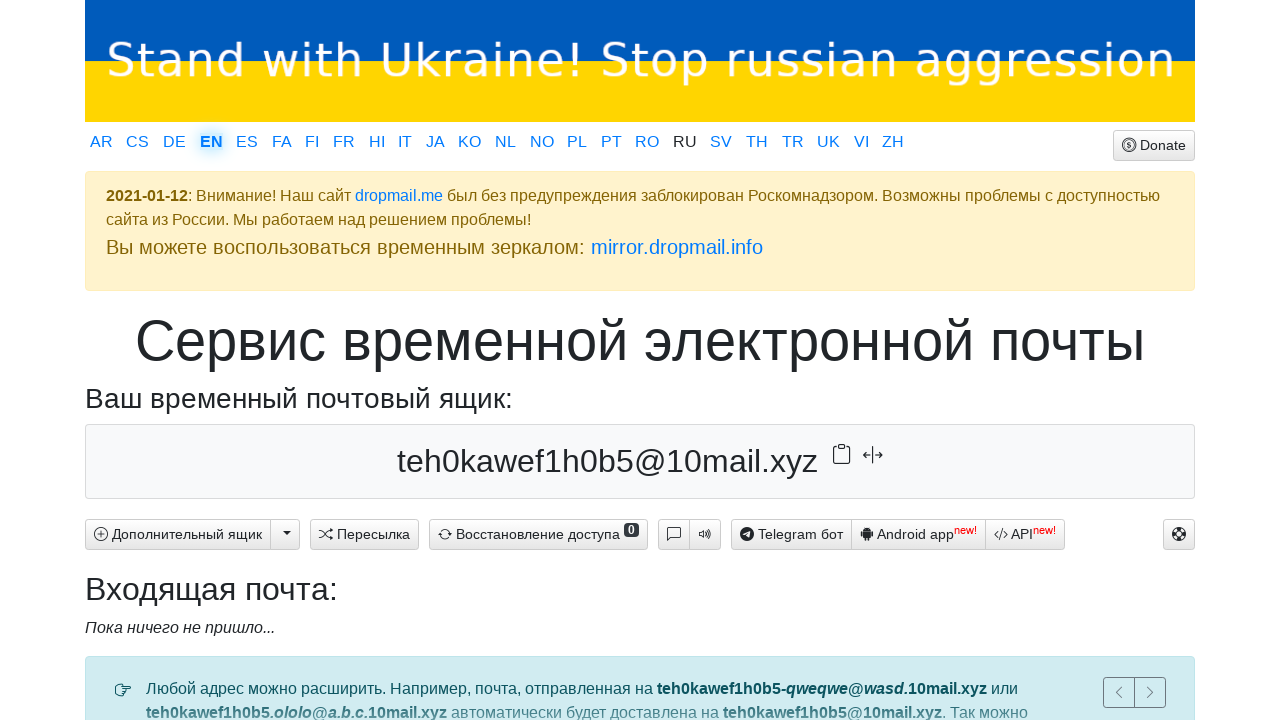

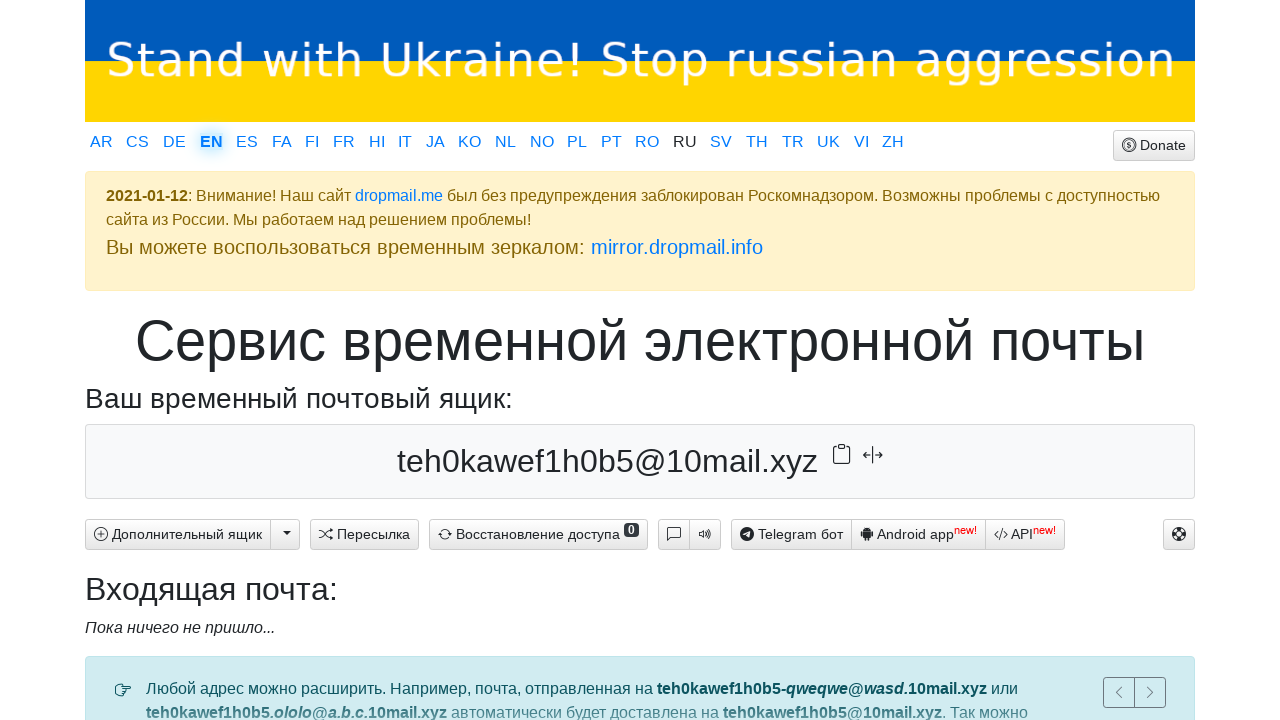